Tests drag and drop functionality by dragging an element to a drop zone and verifying the drop action

Starting URL: https://www.tutorialspoint.com/selenium/practice/droppable.php

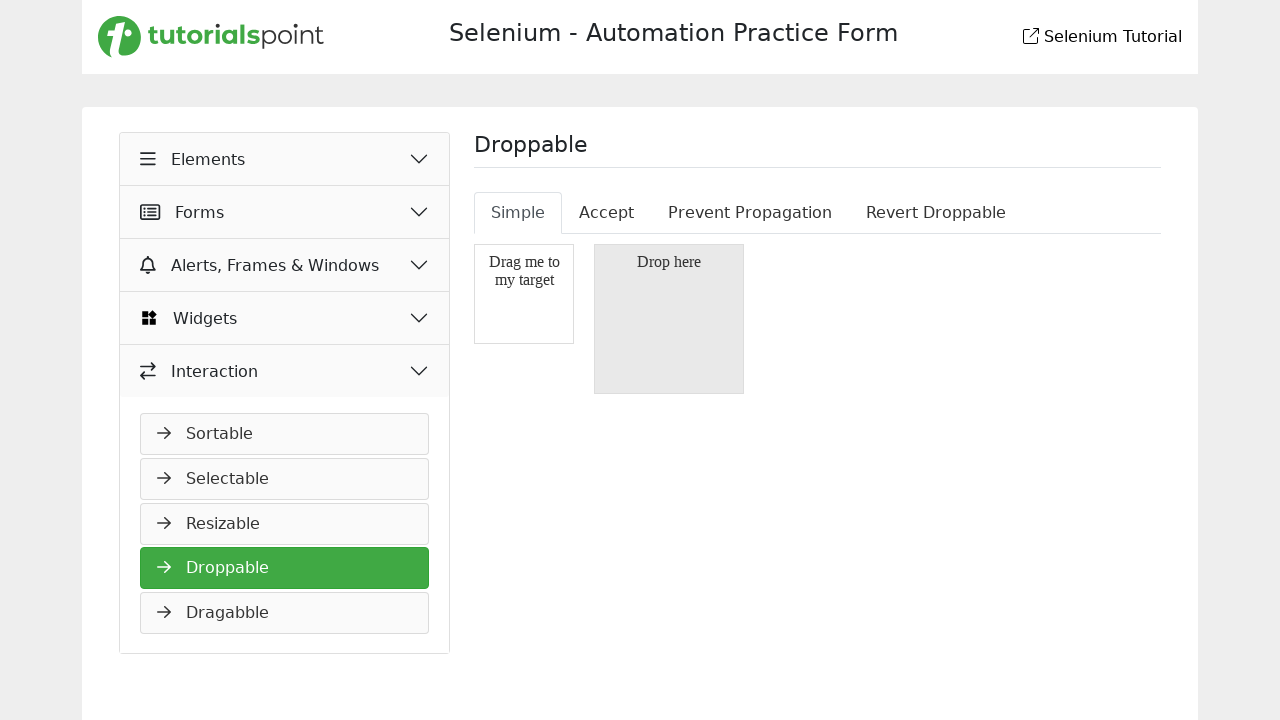

Drop zone with 'Drop here' text is visible
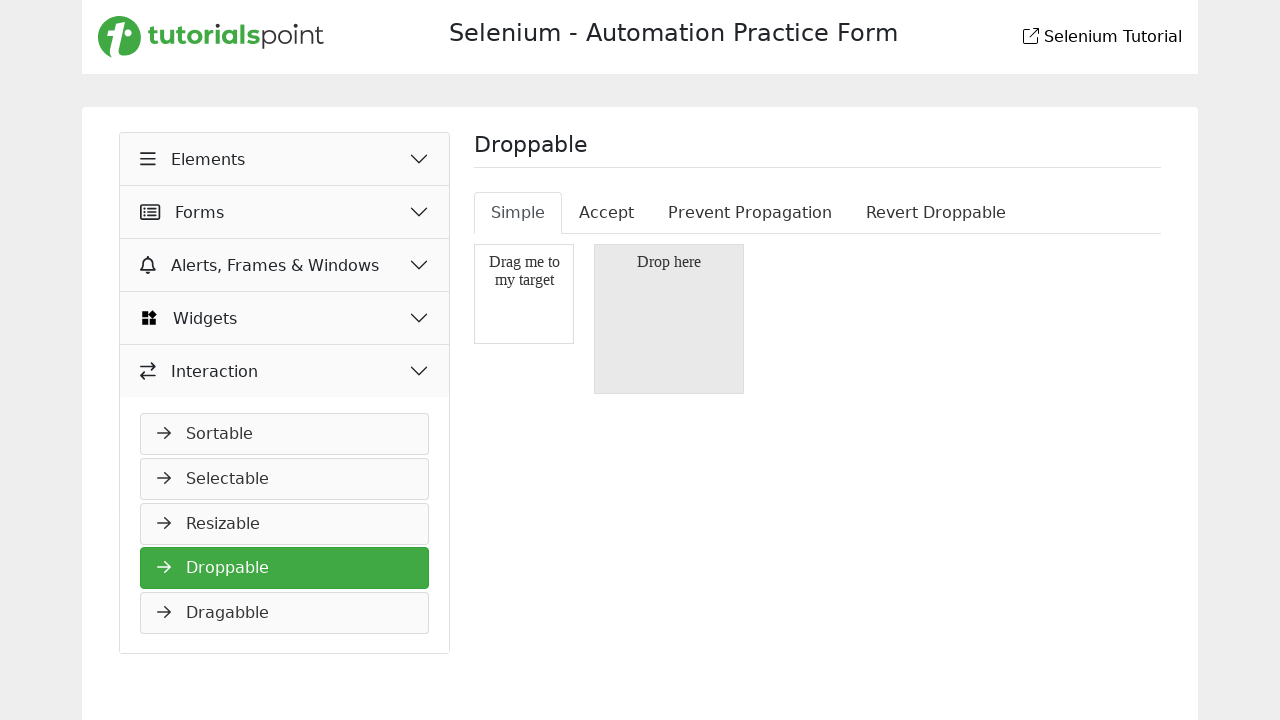

Dragged element to drop zone at (669, 319)
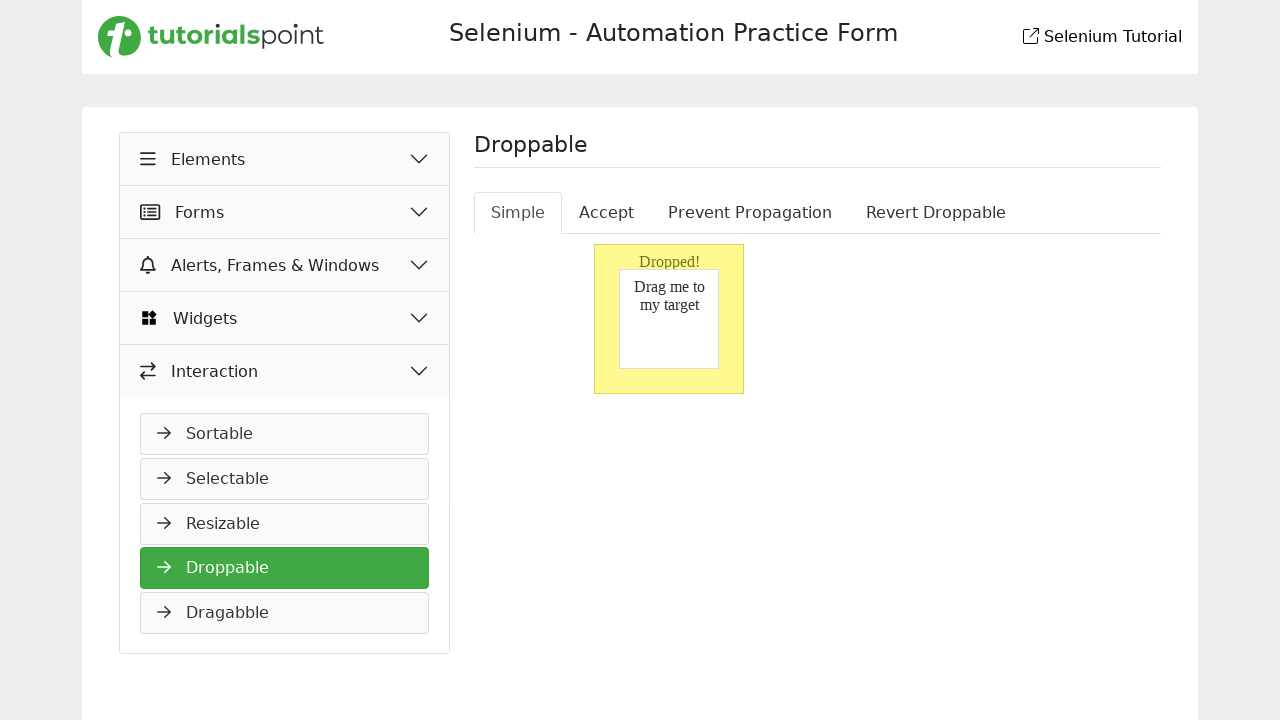

Drop zone updated with 'Dropped!' text, confirming successful drag and drop
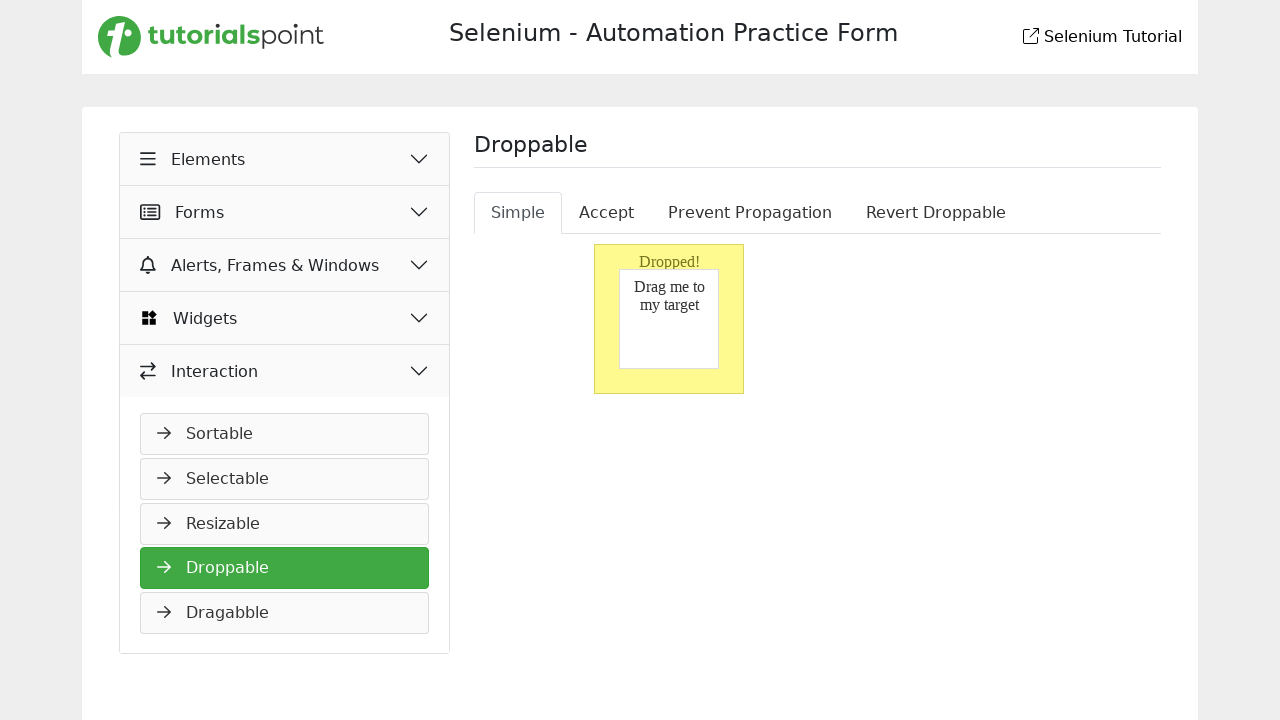

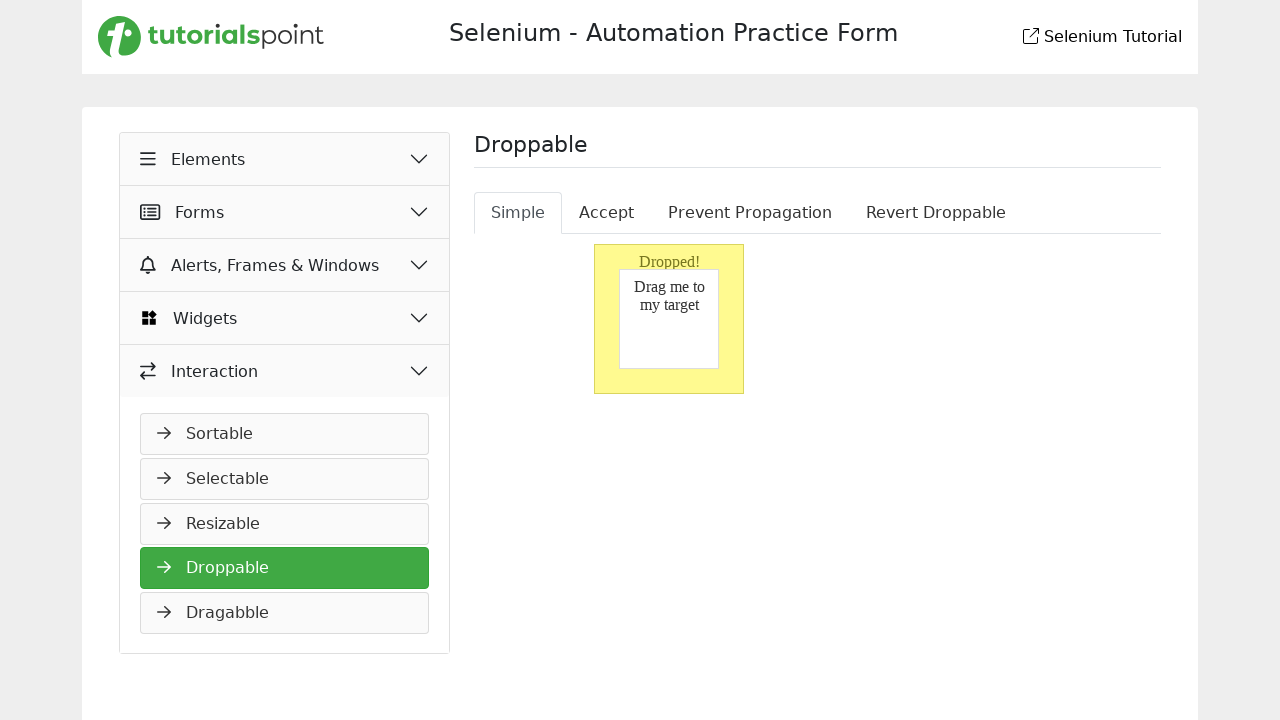